Tests tooltip display by hovering over an input field and verifying the tooltip content appears

Starting URL: https://automationfc.github.io/jquery-tooltip/

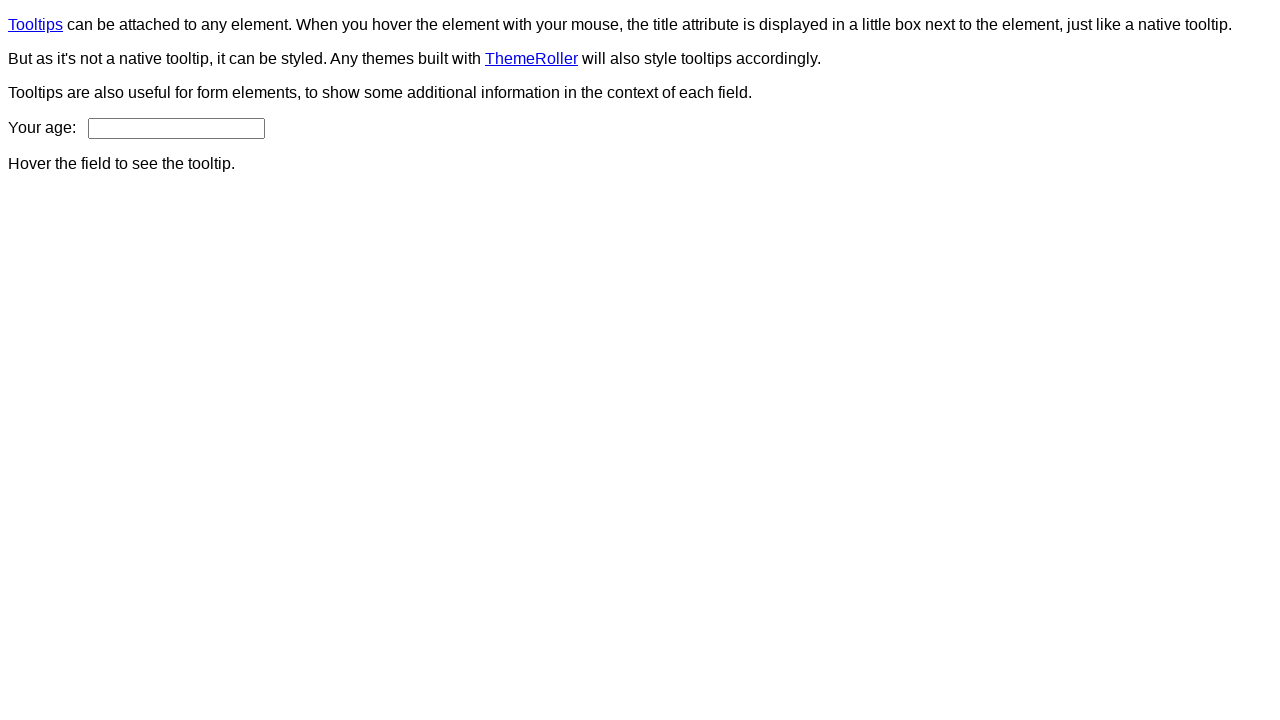

Hovered over age input field to trigger tooltip at (176, 128) on #age
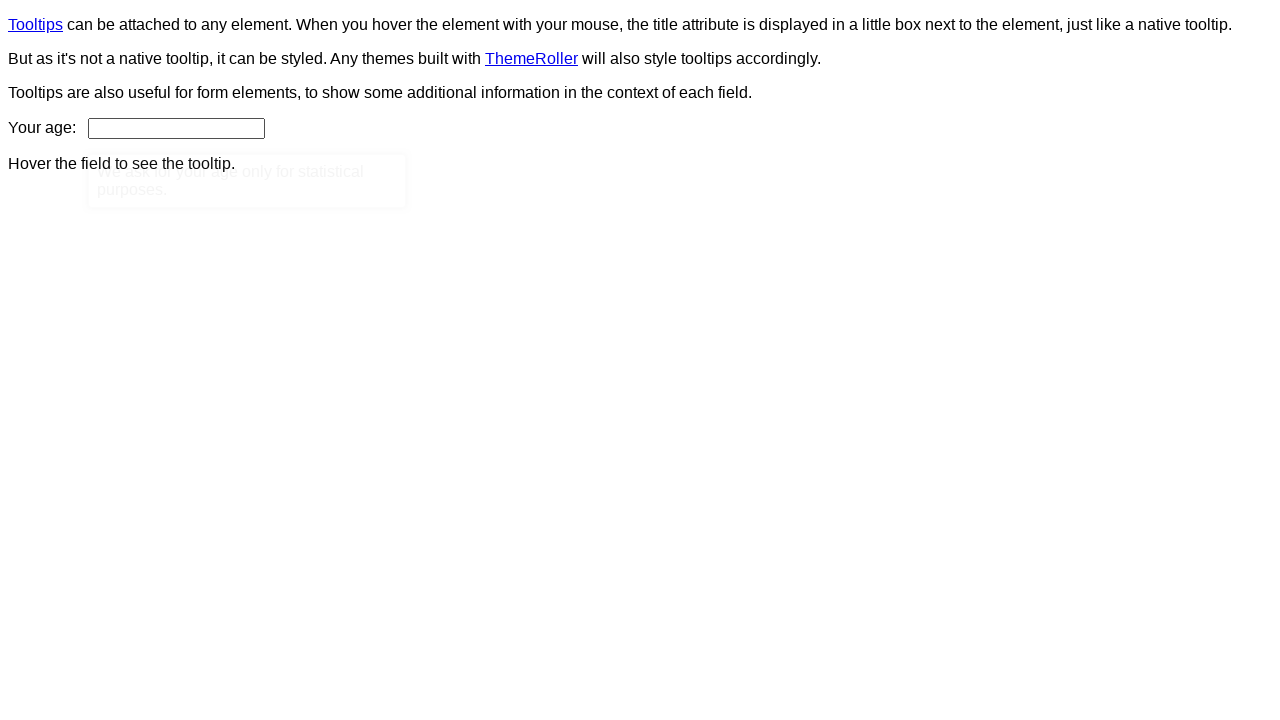

Tooltip content appeared and was loaded
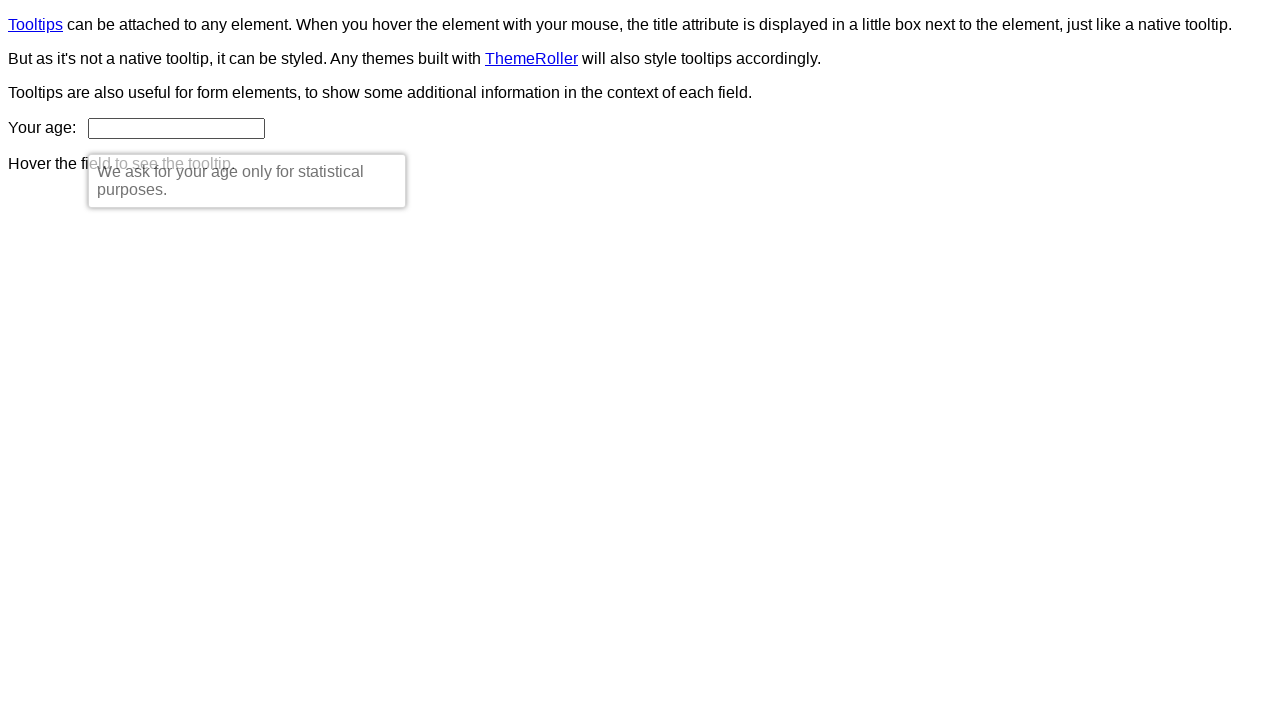

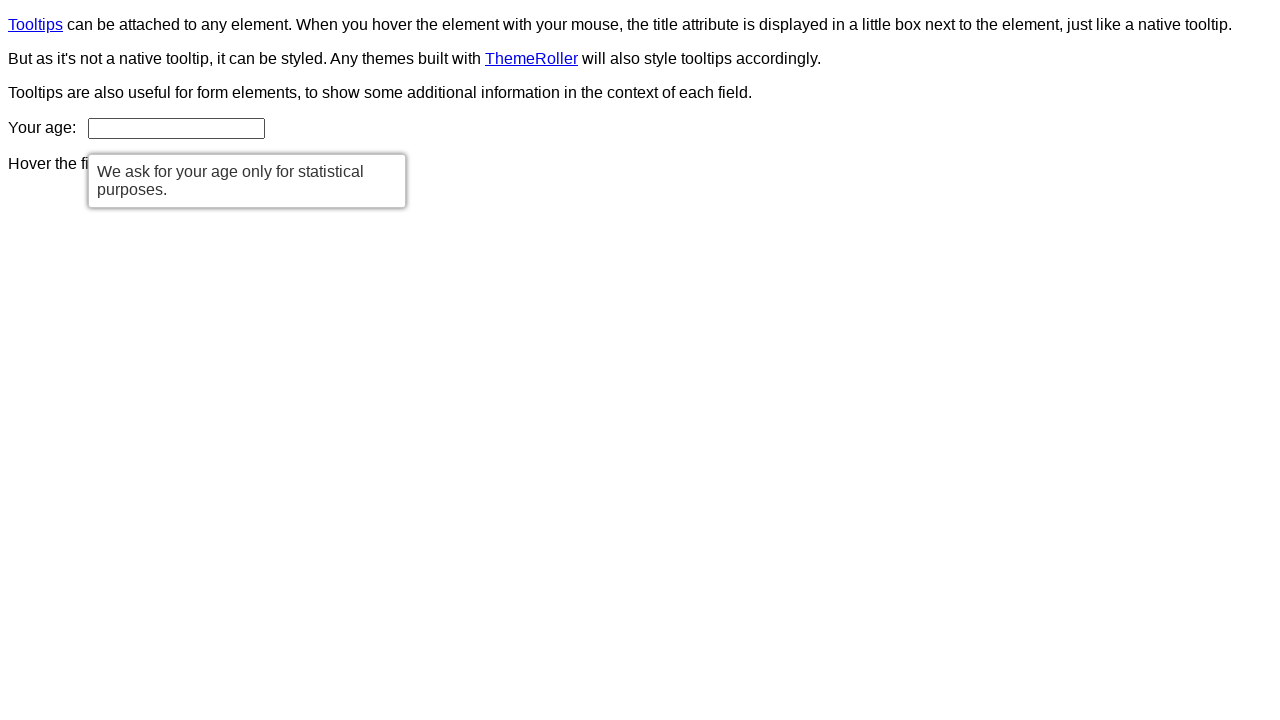